Tests that the About page has animated background elements by checking for gradients, floating elements, or backdrop blur effects

Starting URL: https://stalwart-smakager-b57fc1.netlify.app/about

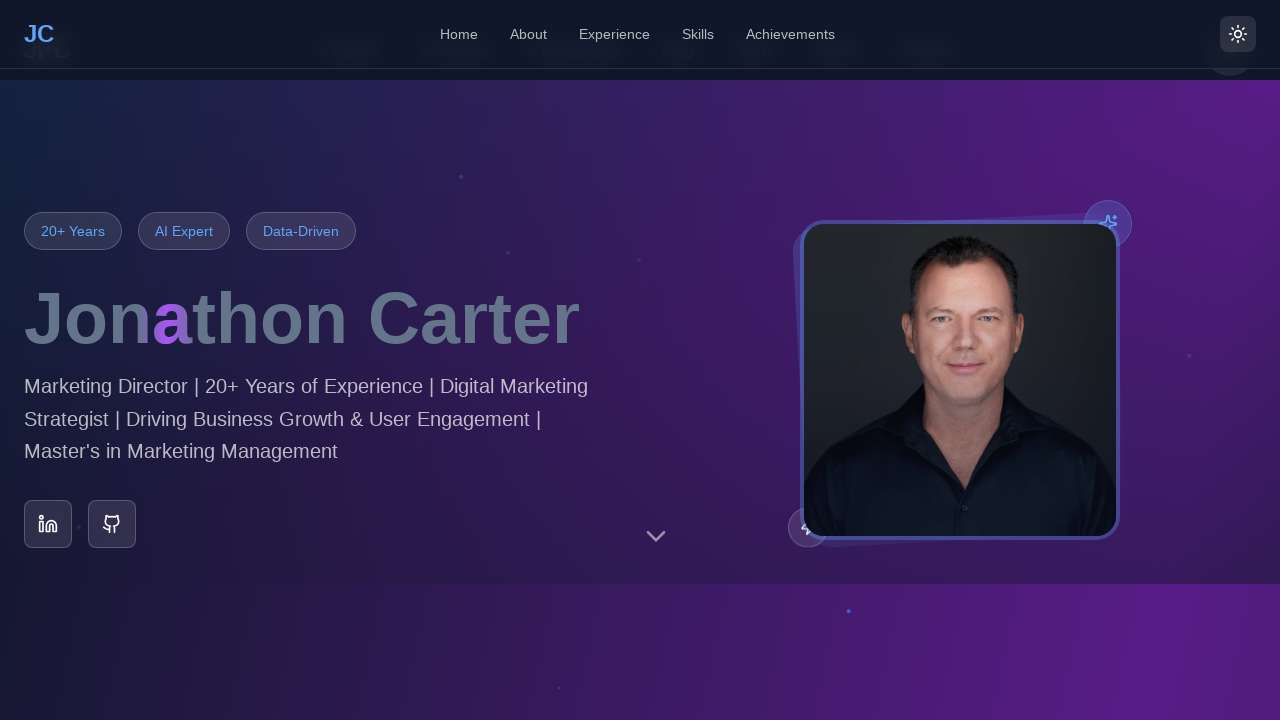

Waited for page to reach networkidle state
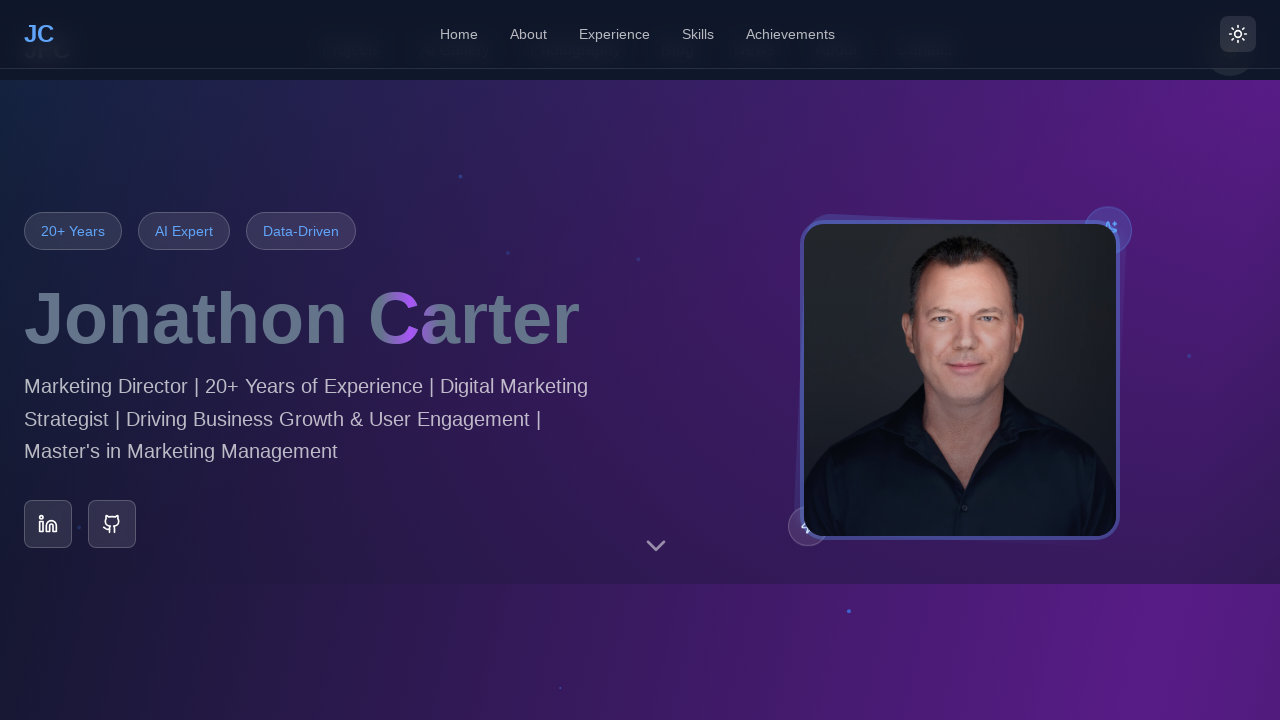

Located gradient background elements
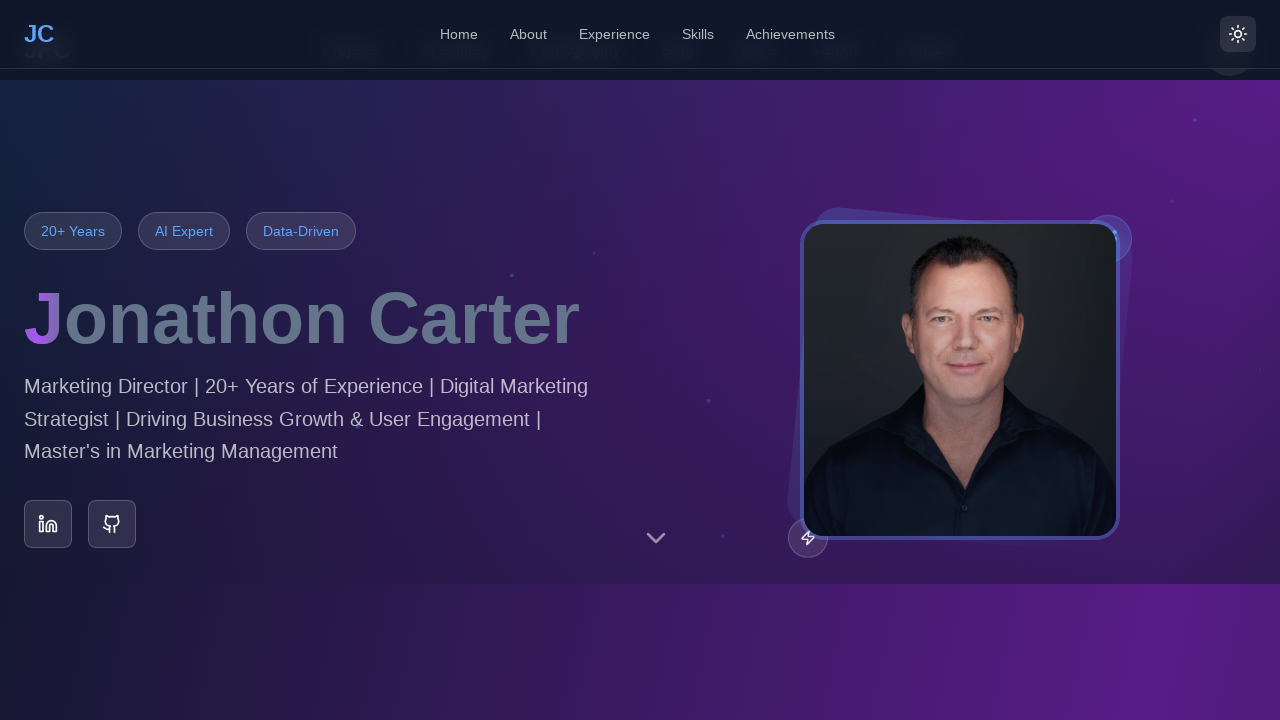

Located floating/rounded elements
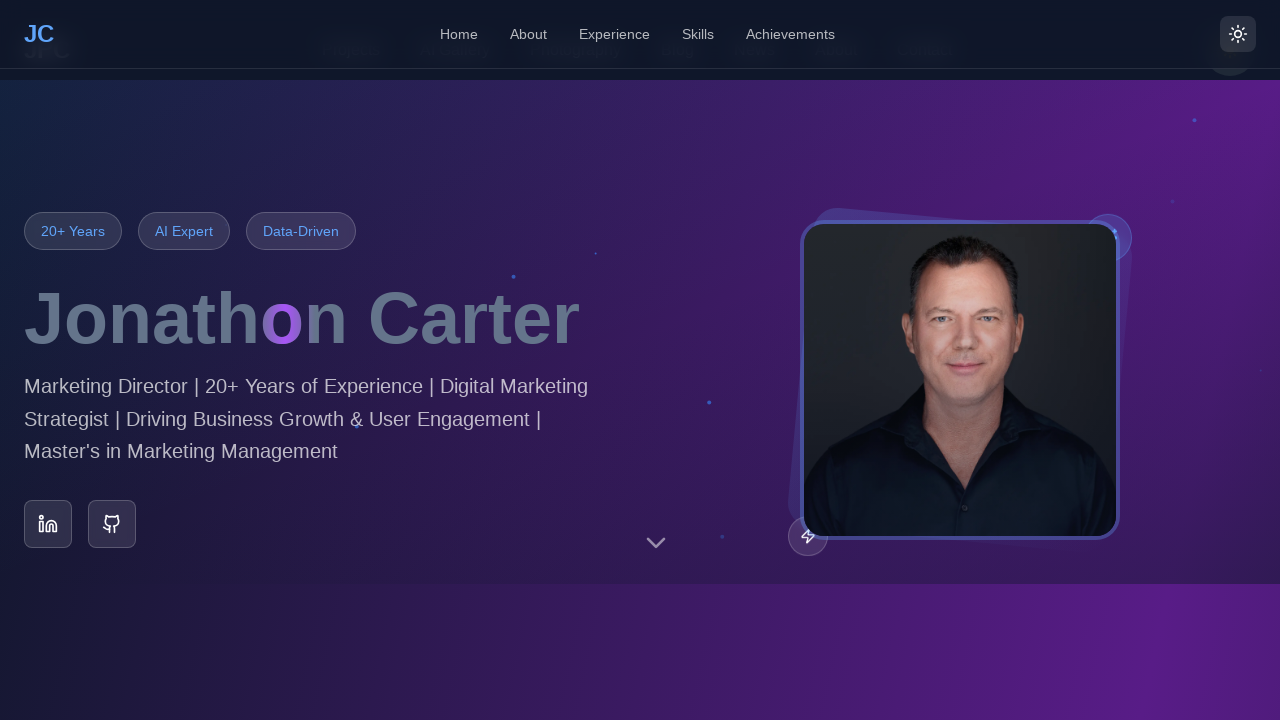

Located backdrop blur elements
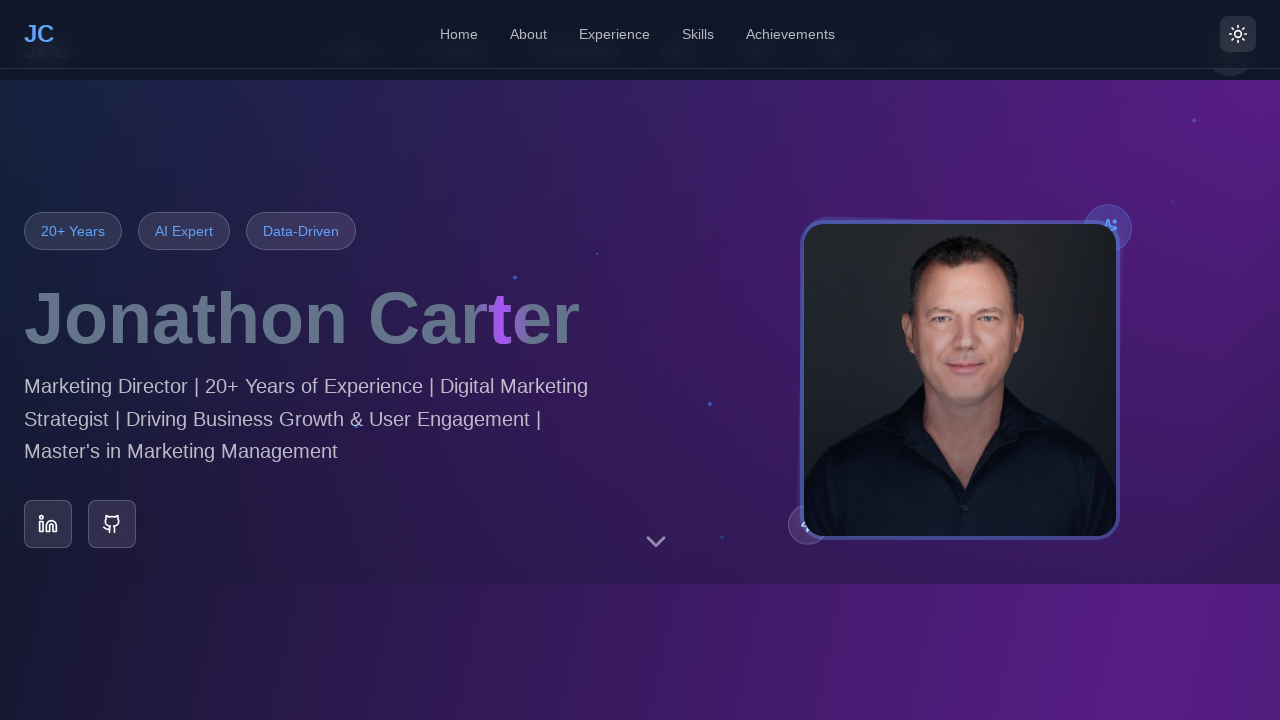

Checked for gradient elements: True
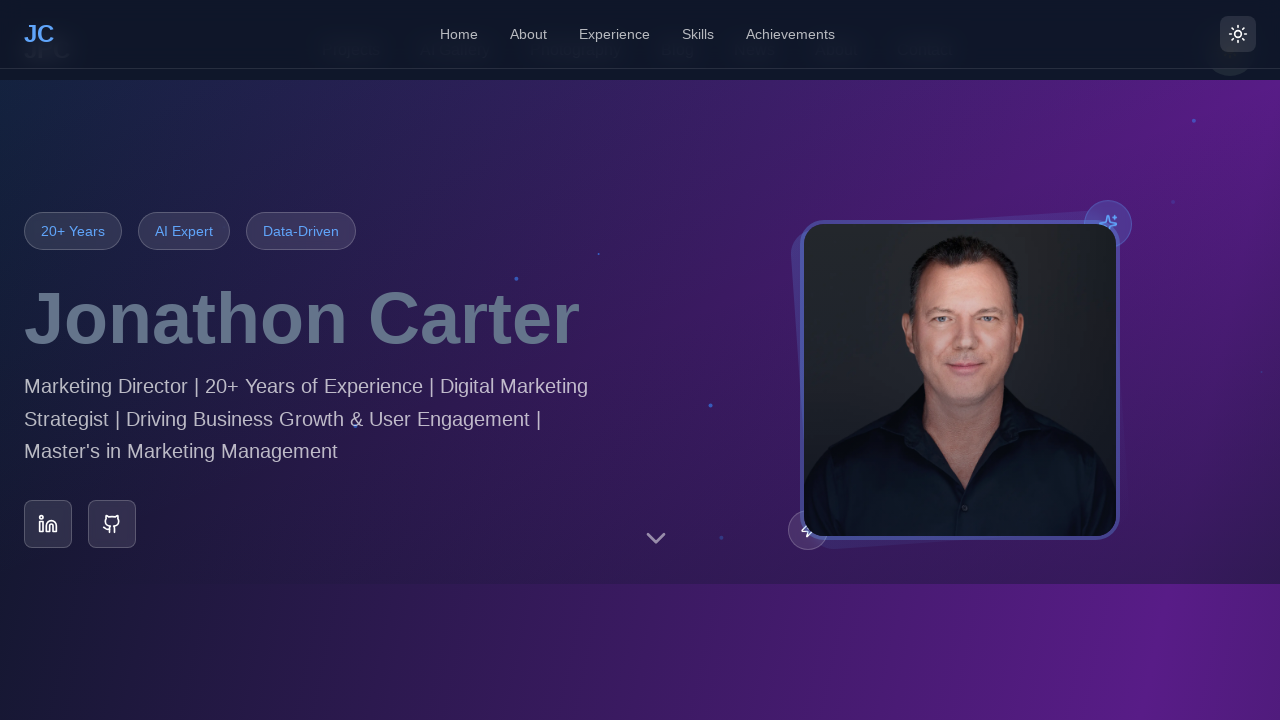

Checked for floating elements: True
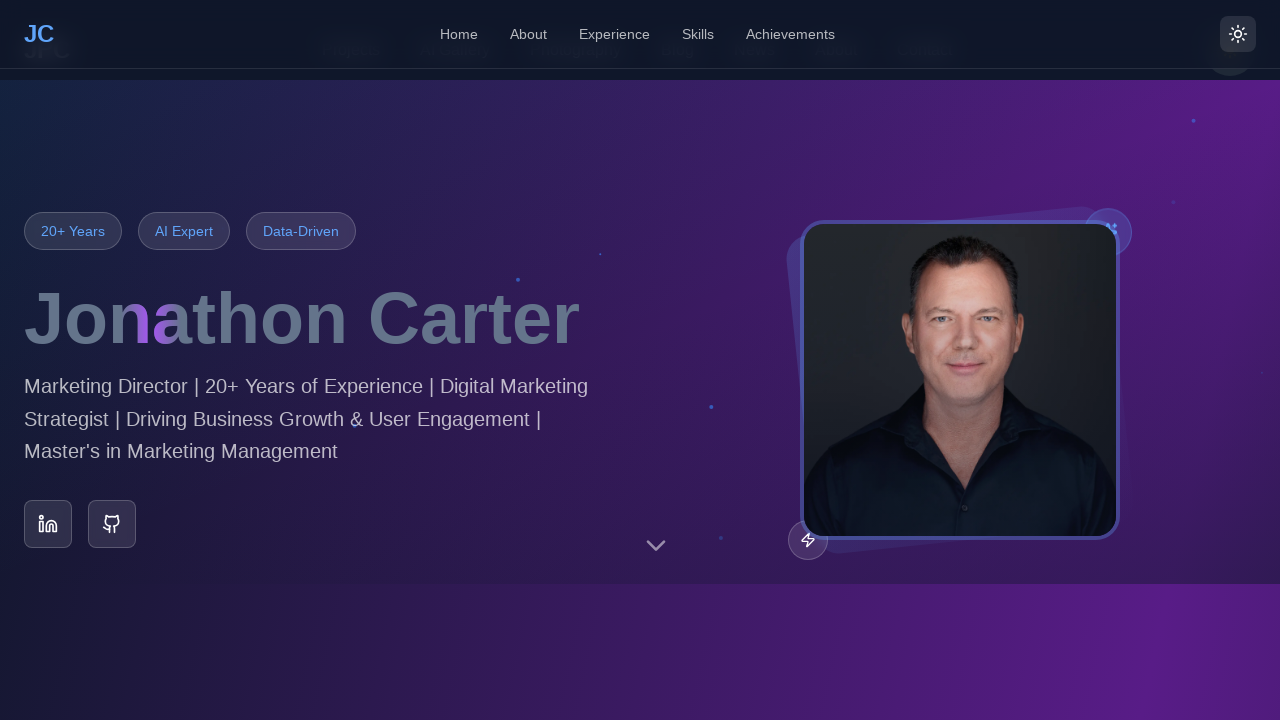

Checked for blur elements: True
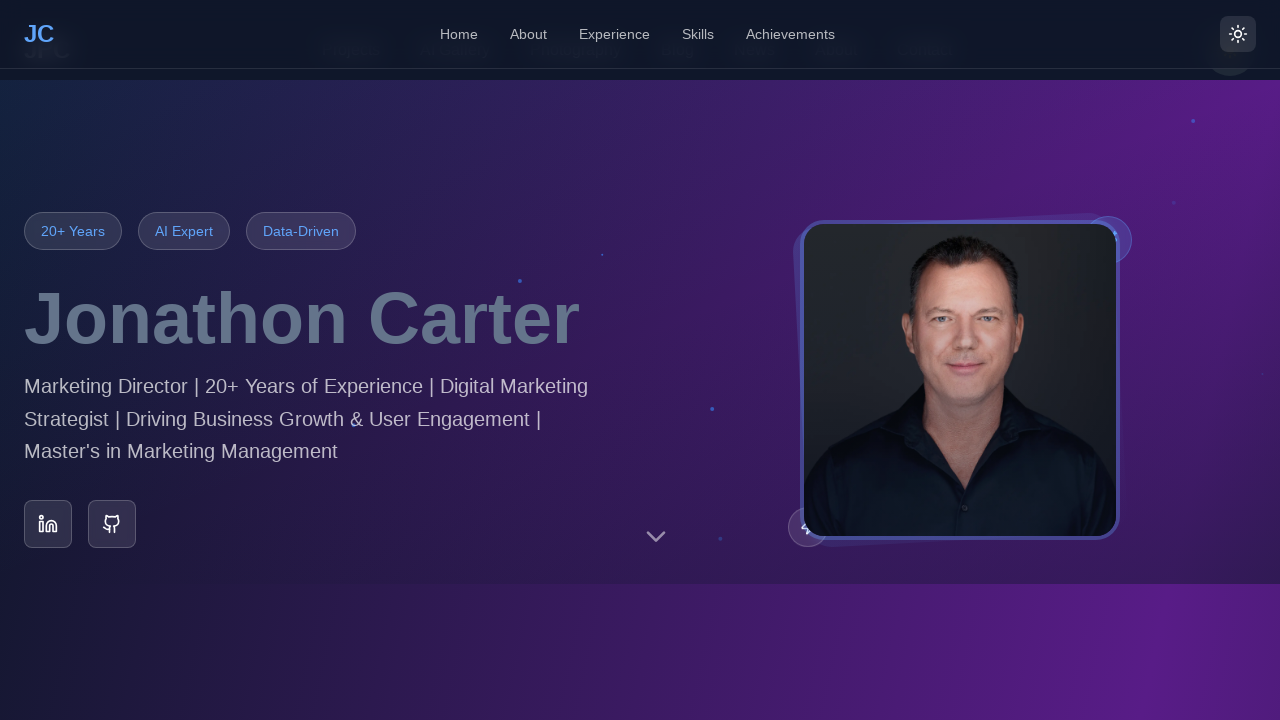

Verified that About page has animated background elements
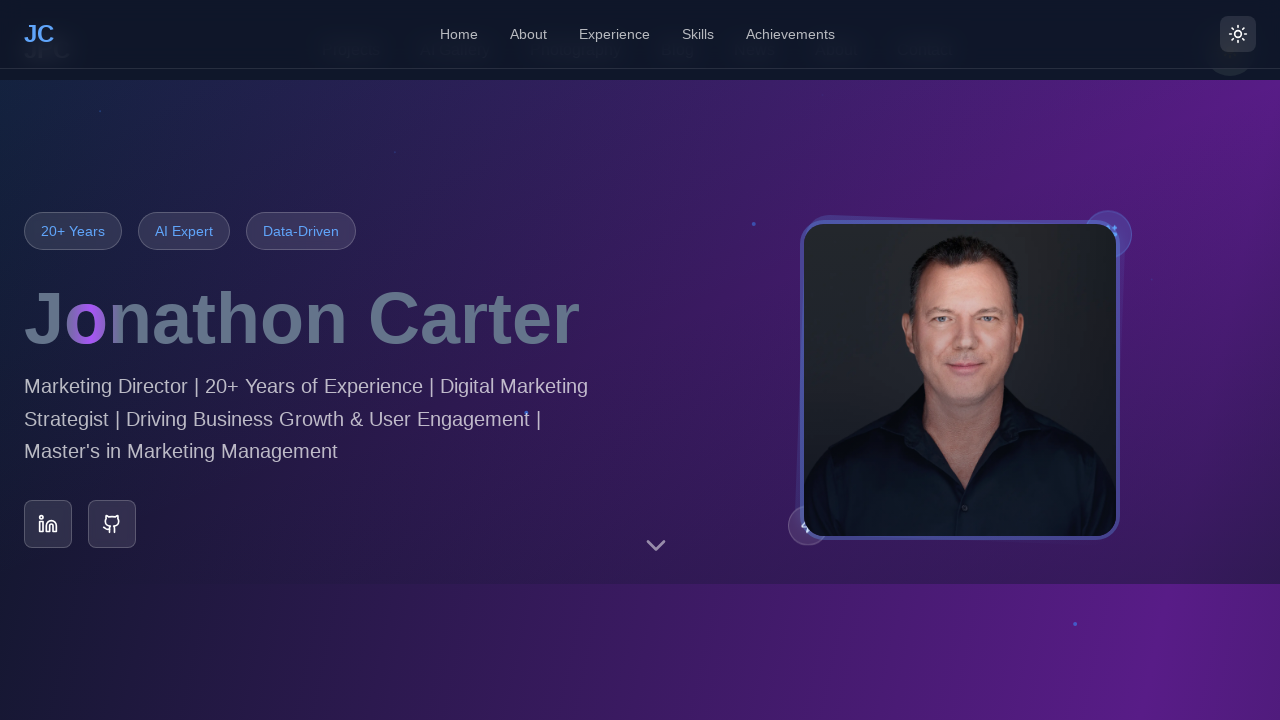

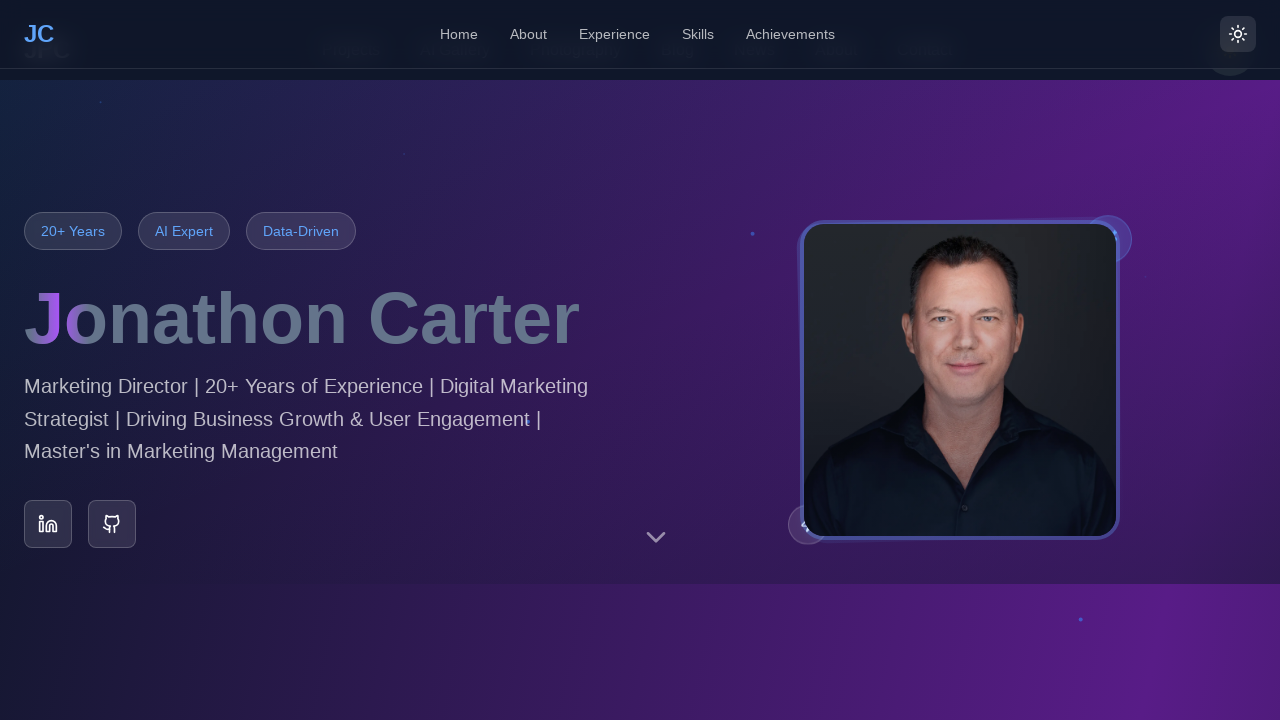